Tests iframe interaction by switching to an iframe and clicking on a link within it

Starting URL: https://rahulshettyacademy.com/AutomationPractice/

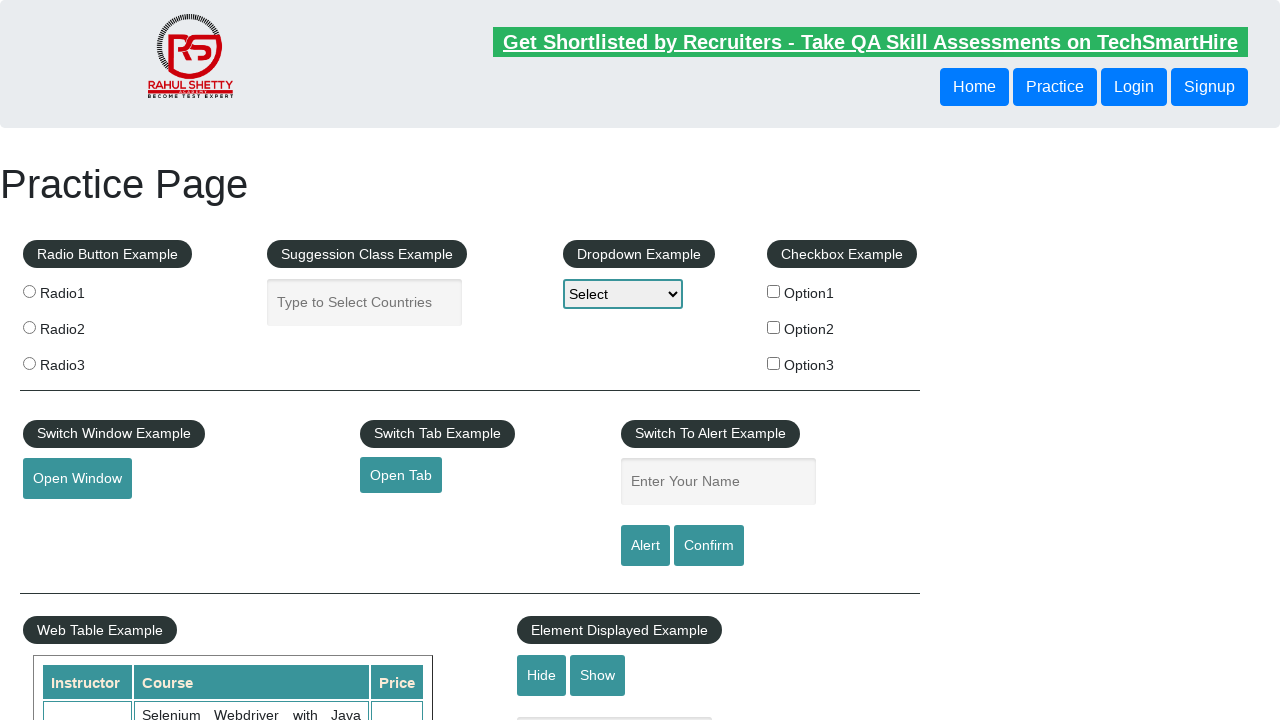

Located iframe with ID 'courses-iframe'
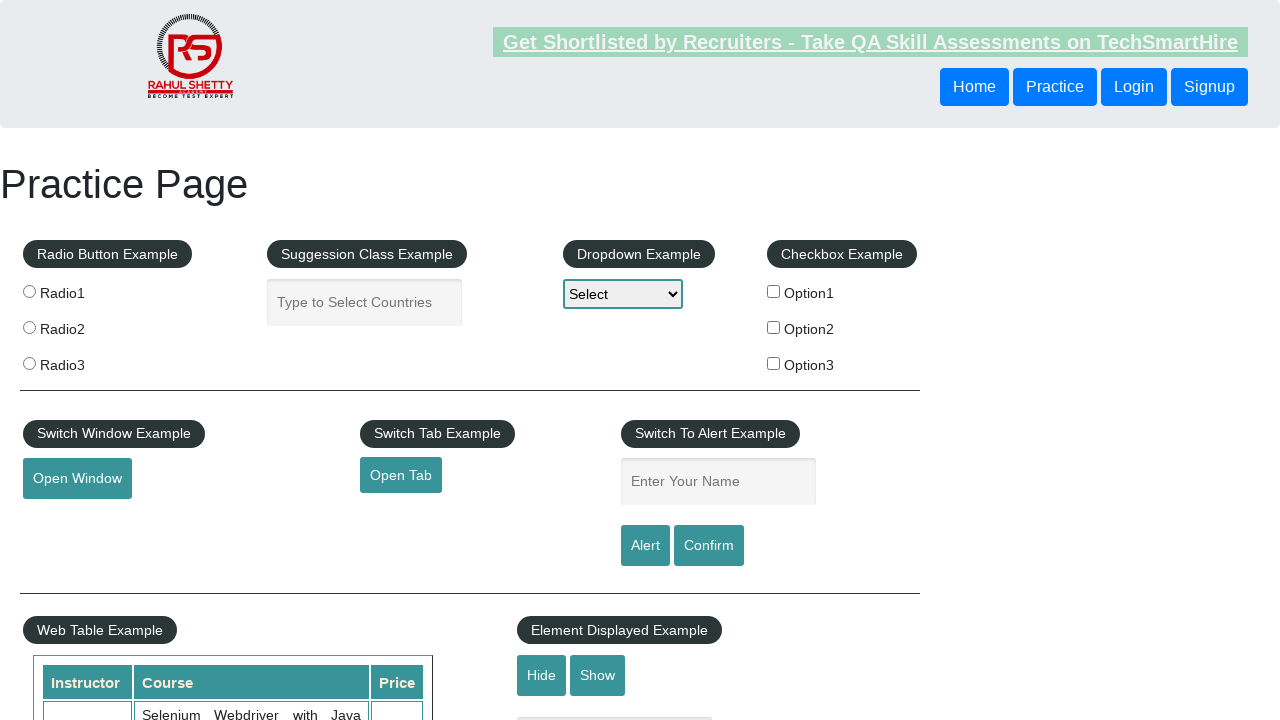

Clicked 'All Access Plan' link within the iframe at (307, 360) on #courses-iframe >> internal:control=enter-frame >> internal:role=link[name="All 
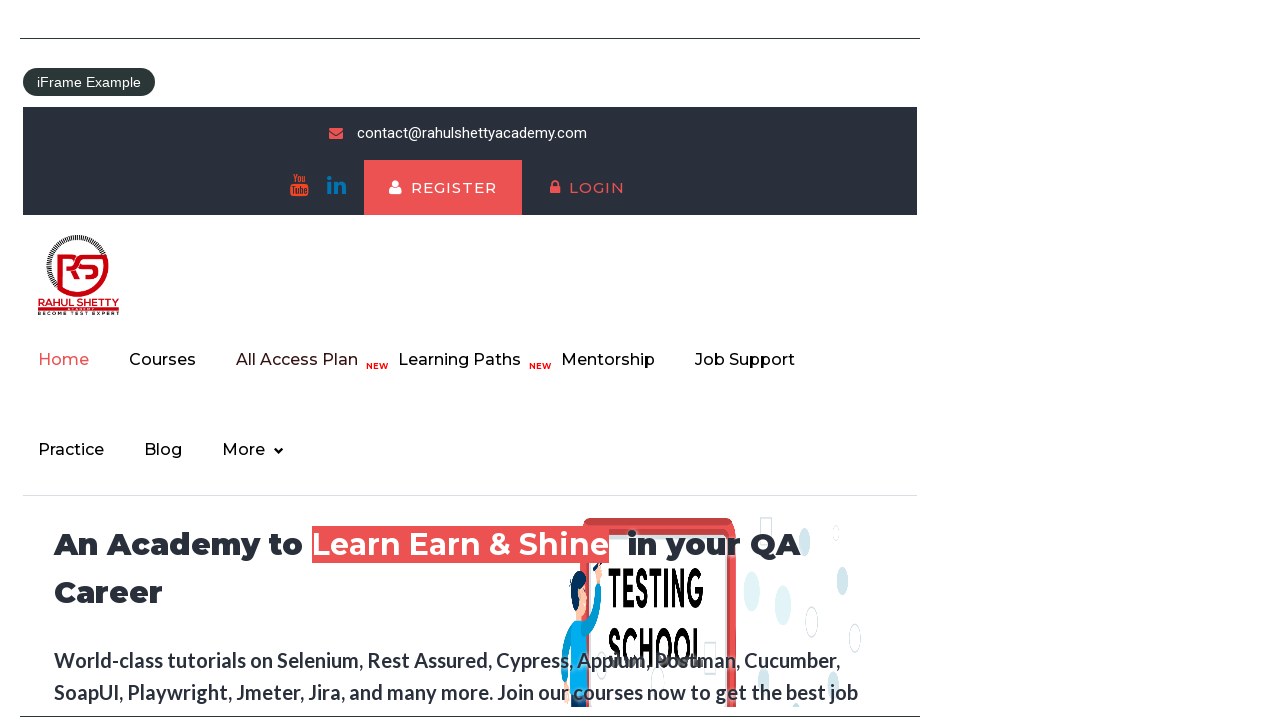

Waited for body element to load in iframe
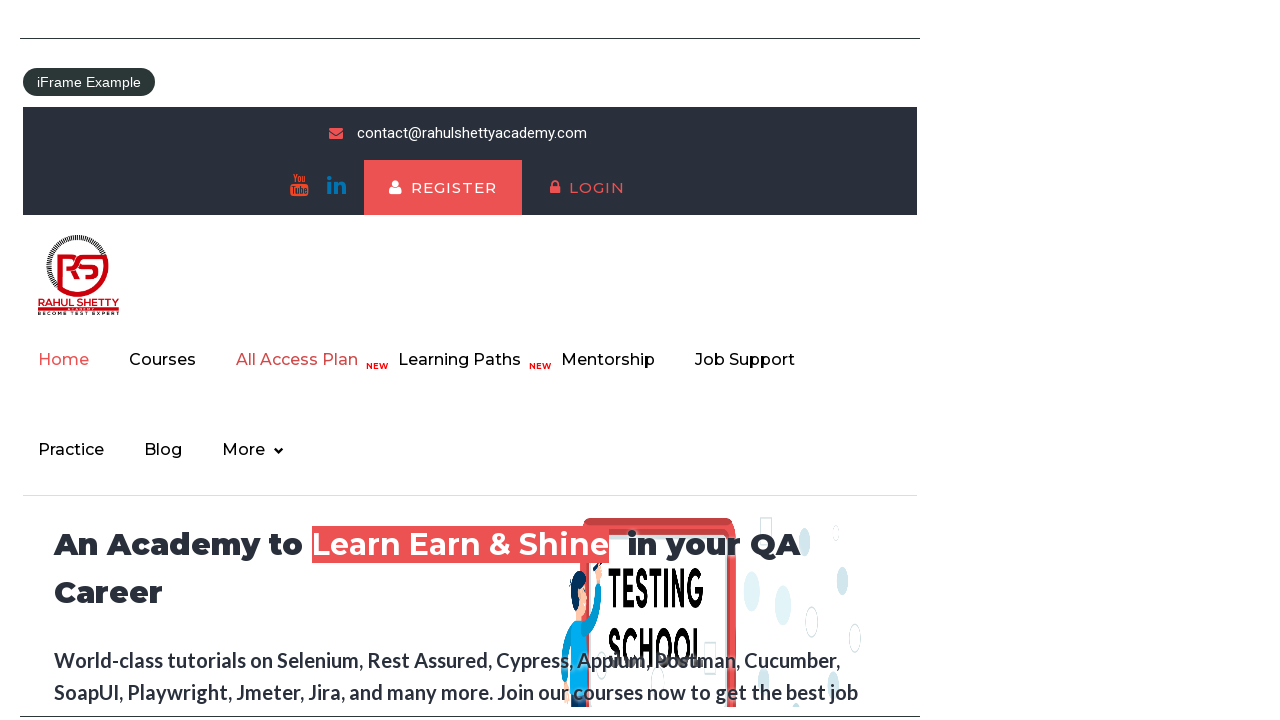

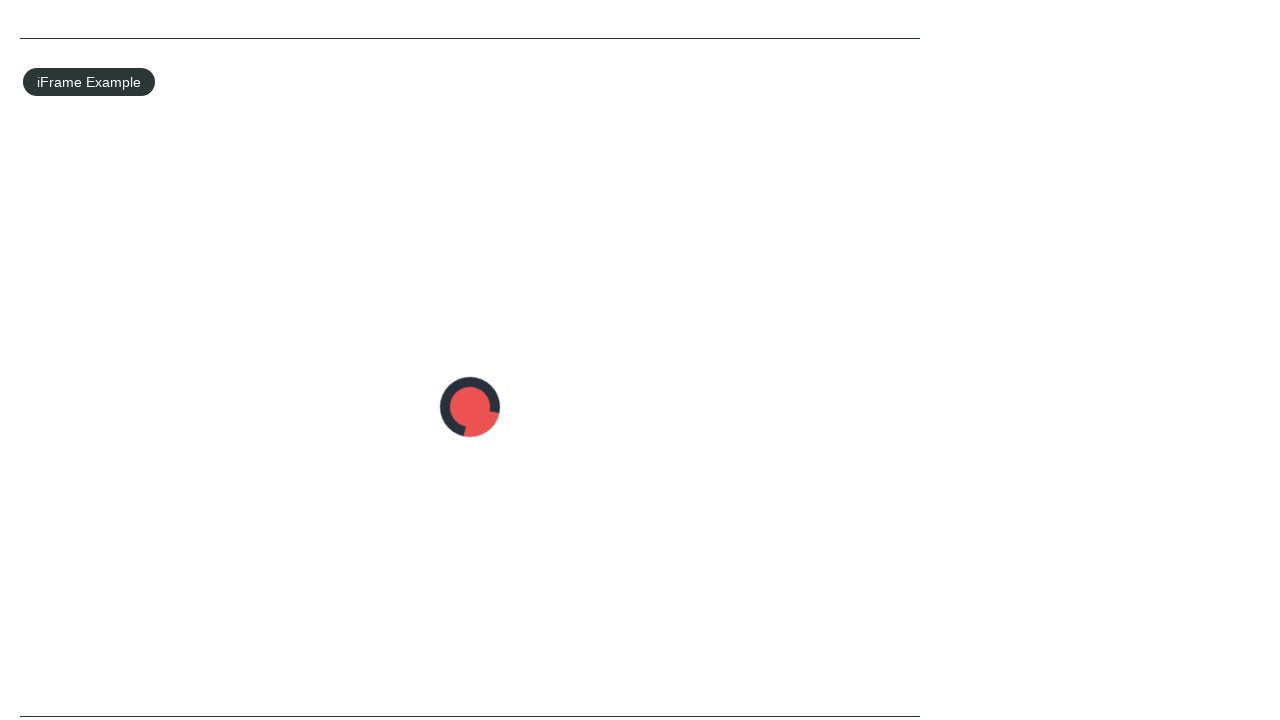